Tests the Text Box form on DemoQA by filling in full name, email, current address, and permanent address fields, then submitting the form and verifying the output contains the entered data.

Starting URL: https://demoqa.com/

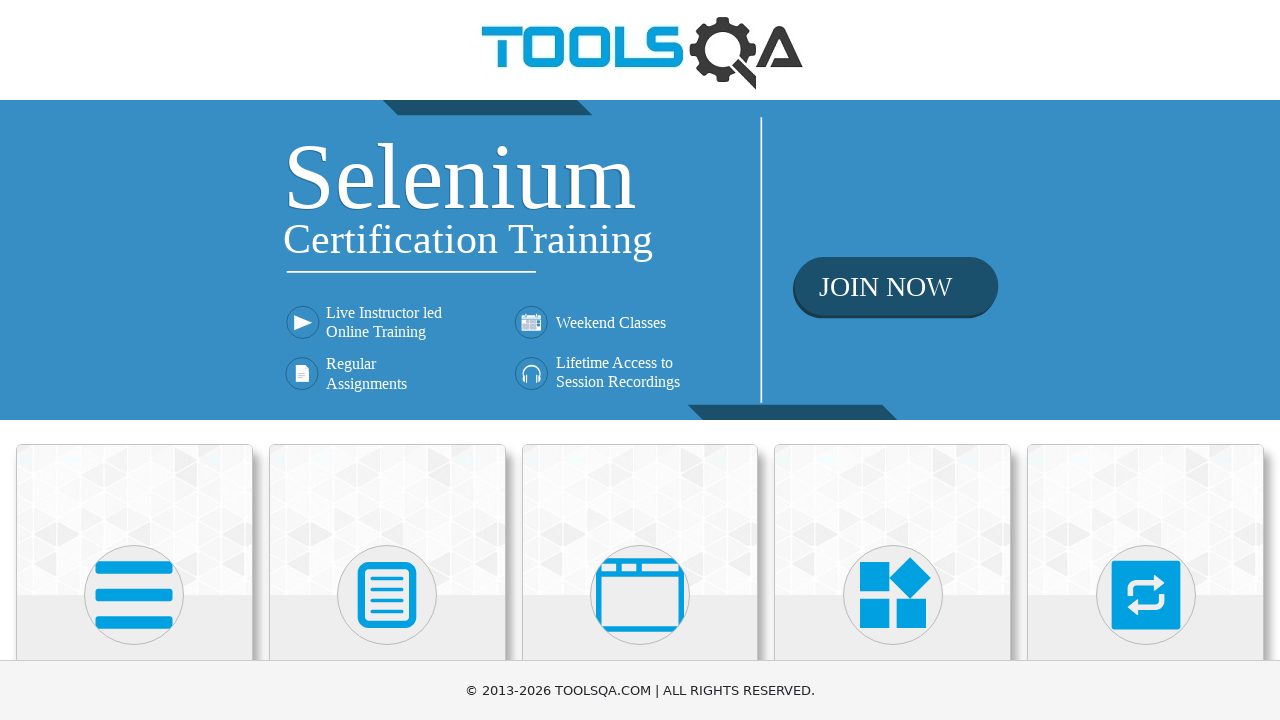

Clicked on Elements card/section at (134, 360) on text=Elements
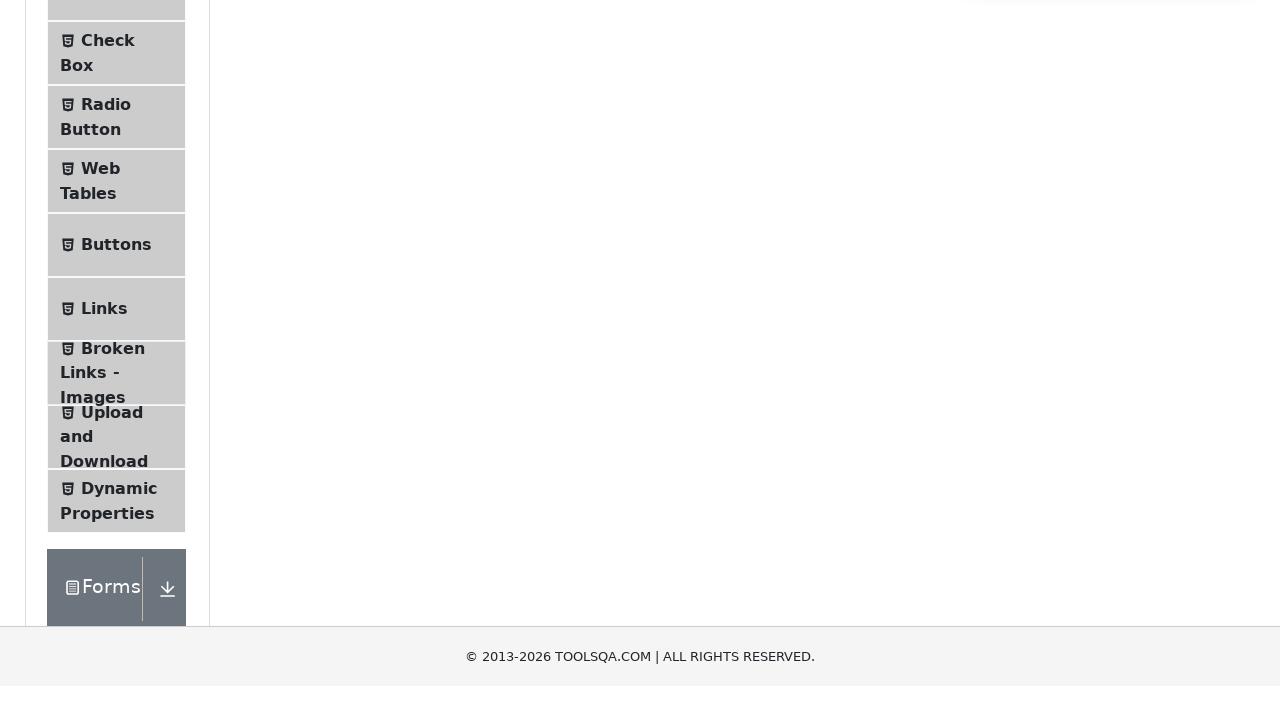

Clicked on Text Box menu item at (119, 261) on text=Text Box
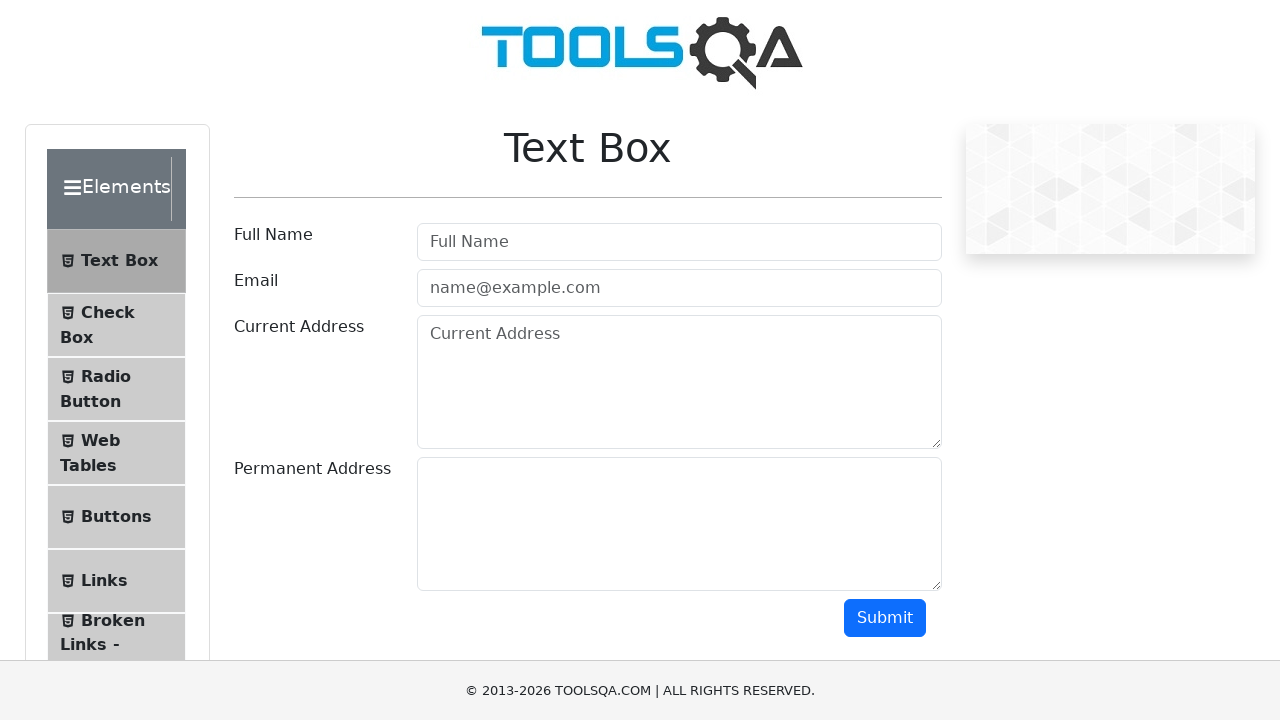

Filled in full name field with 'Maverick' on #userName
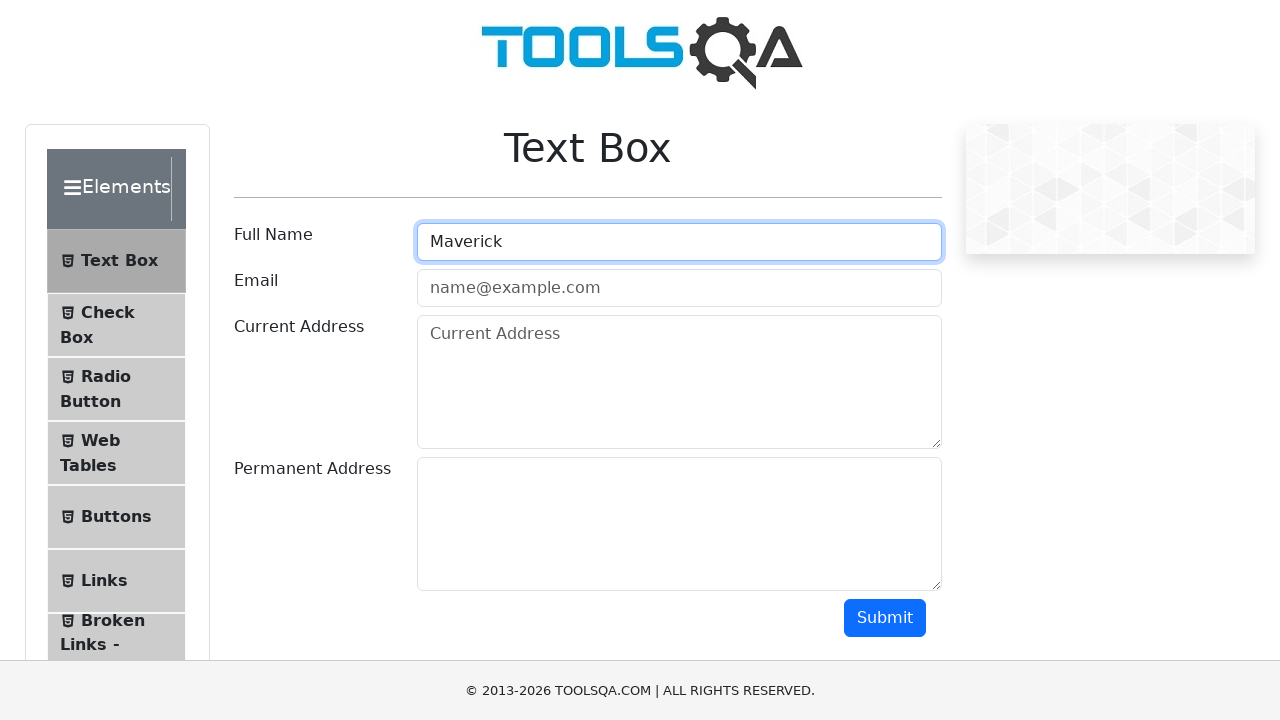

Filled in email field with 'marverick@gmail.com' on #userEmail
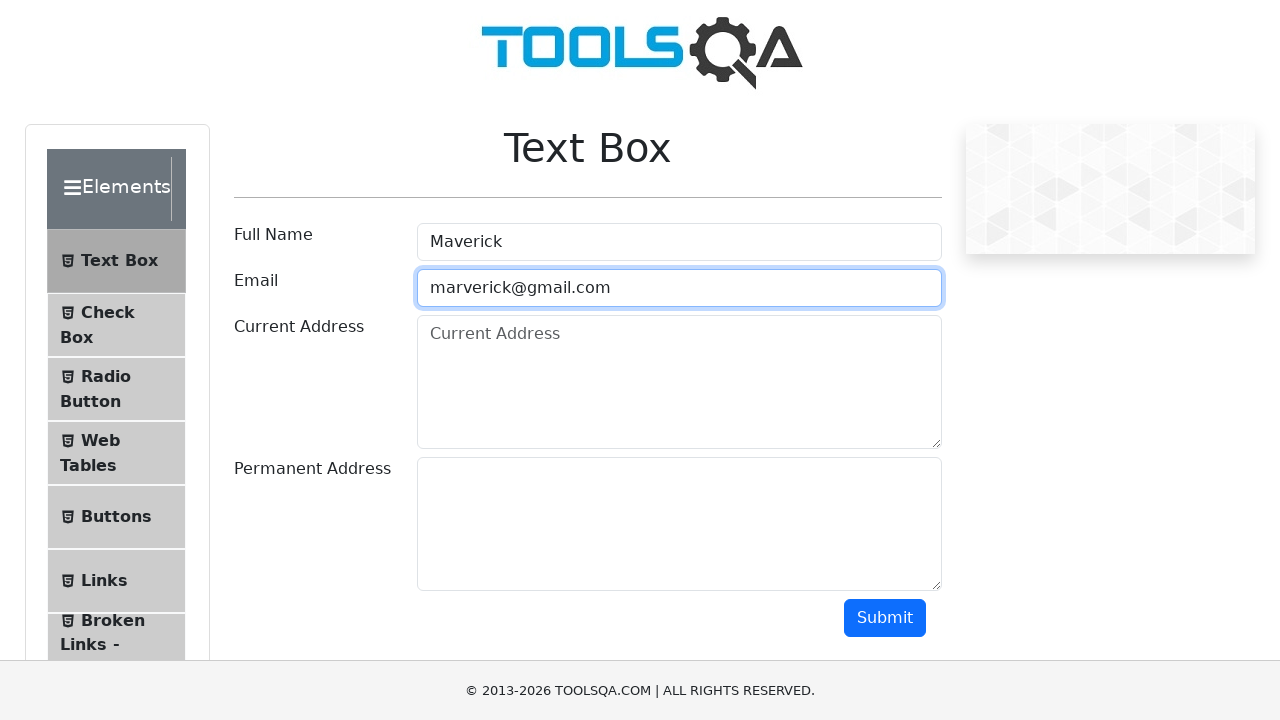

Filled in current address field with 'Bangkok' on #currentAddress
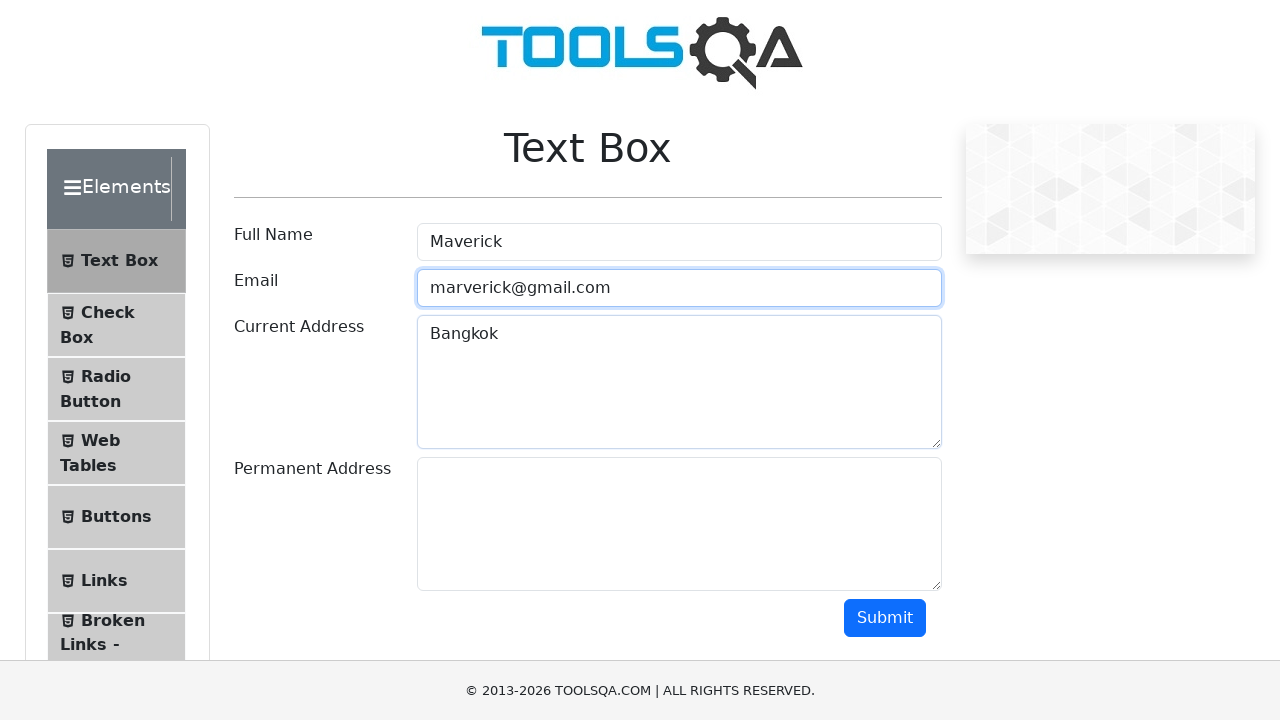

Filled in permanent address field with 'Phuket' on #permanentAddress
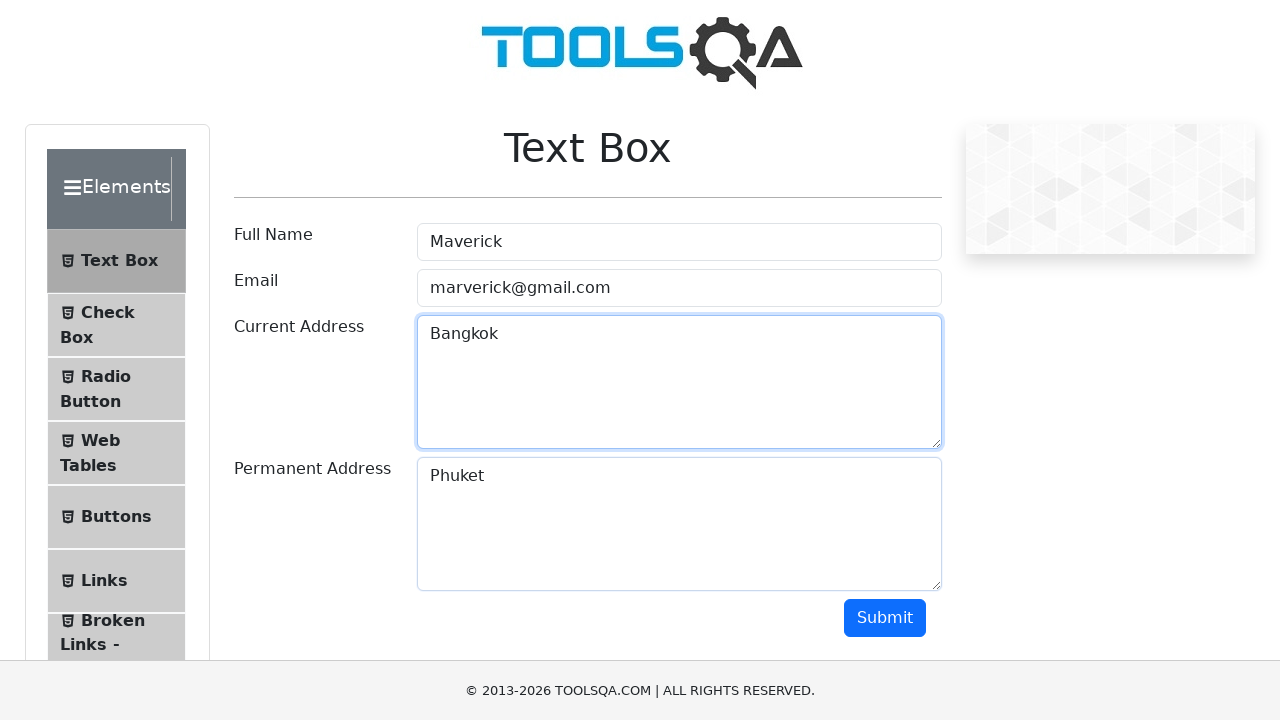

Clicked the Submit button at (885, 618) on text=Submit
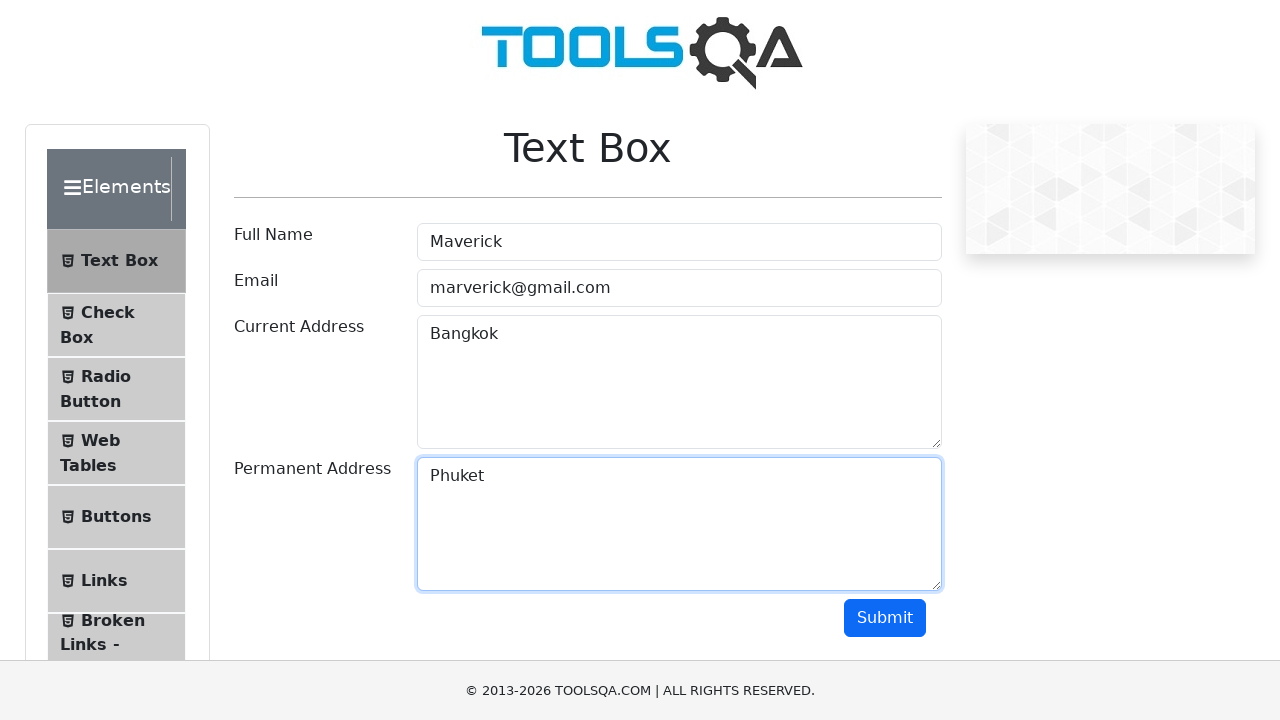

Waited for output section to be visible
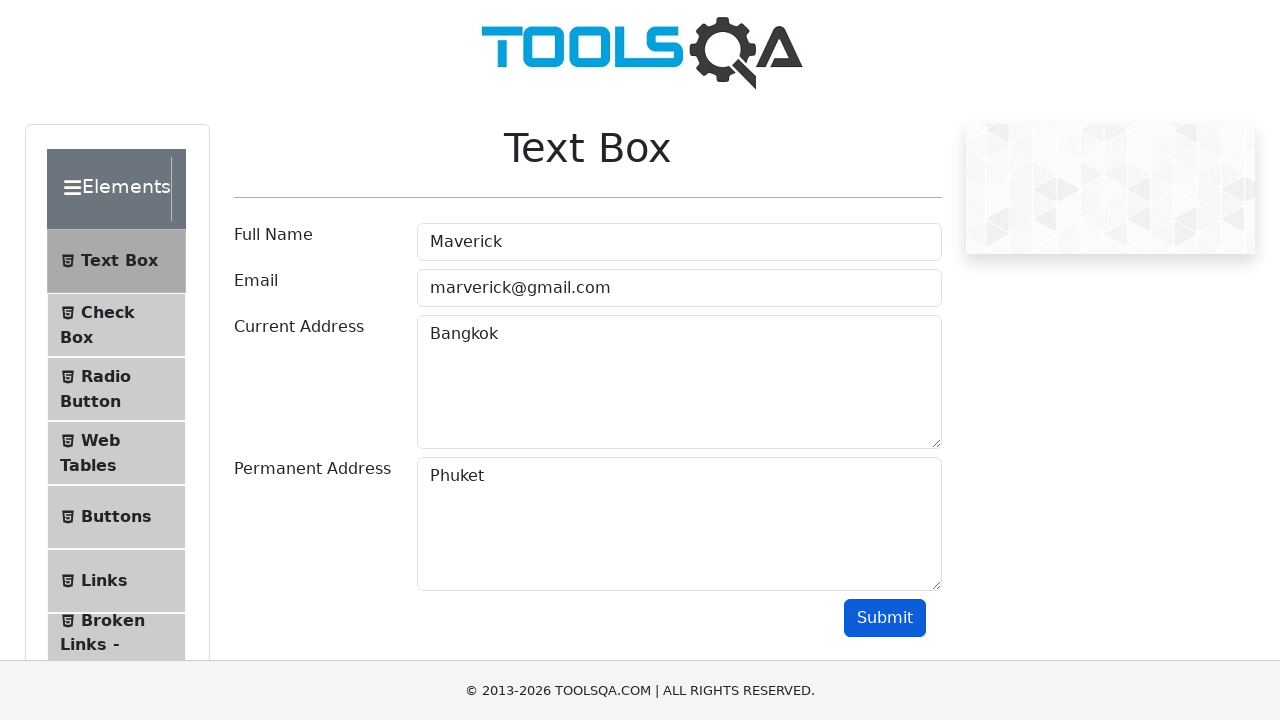

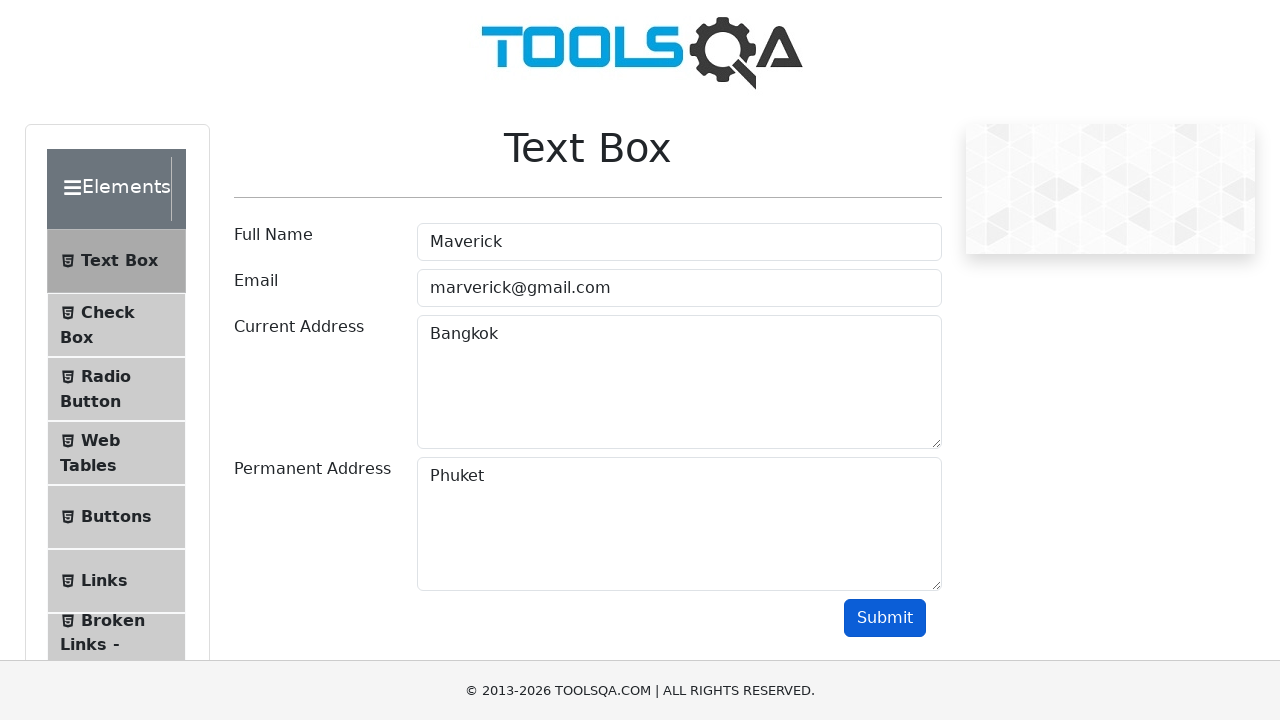